Navigates to the OrangeHRM demo login page and verifies the URL

Starting URL: https://opensource-demo.orangehrmlive.com/web/index.php/auth/login

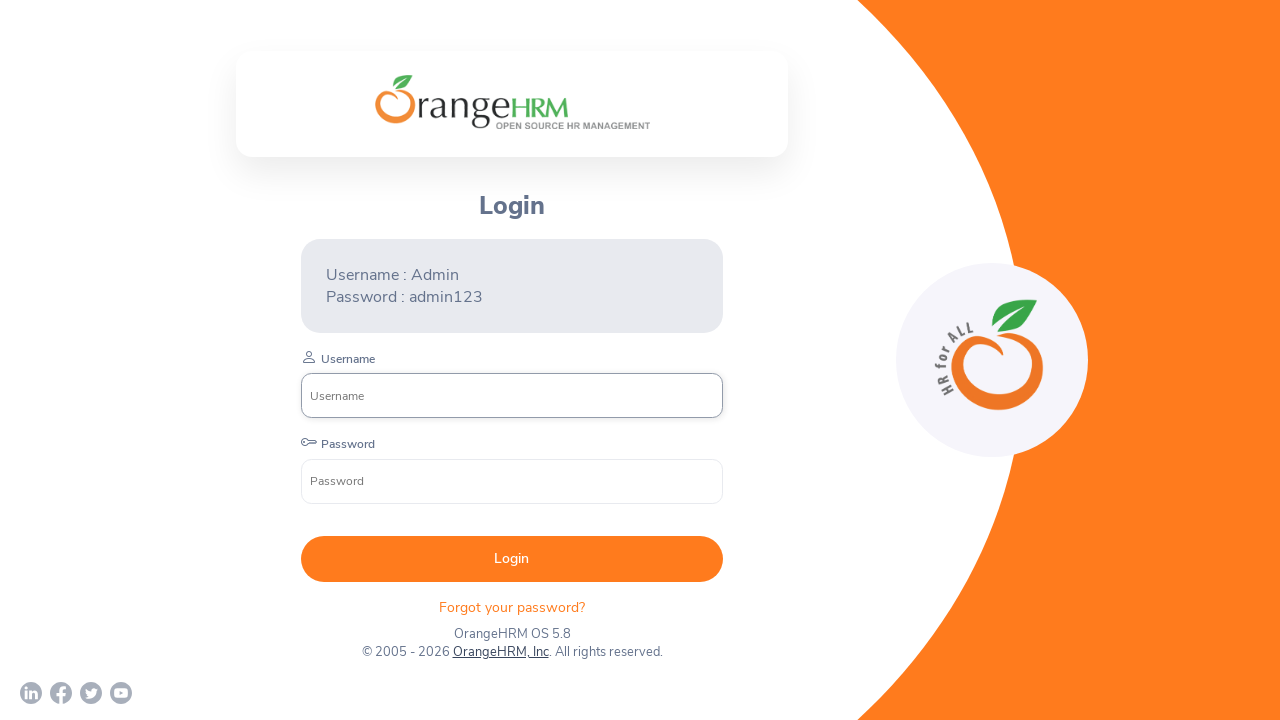

Navigated to OrangeHRM demo login page
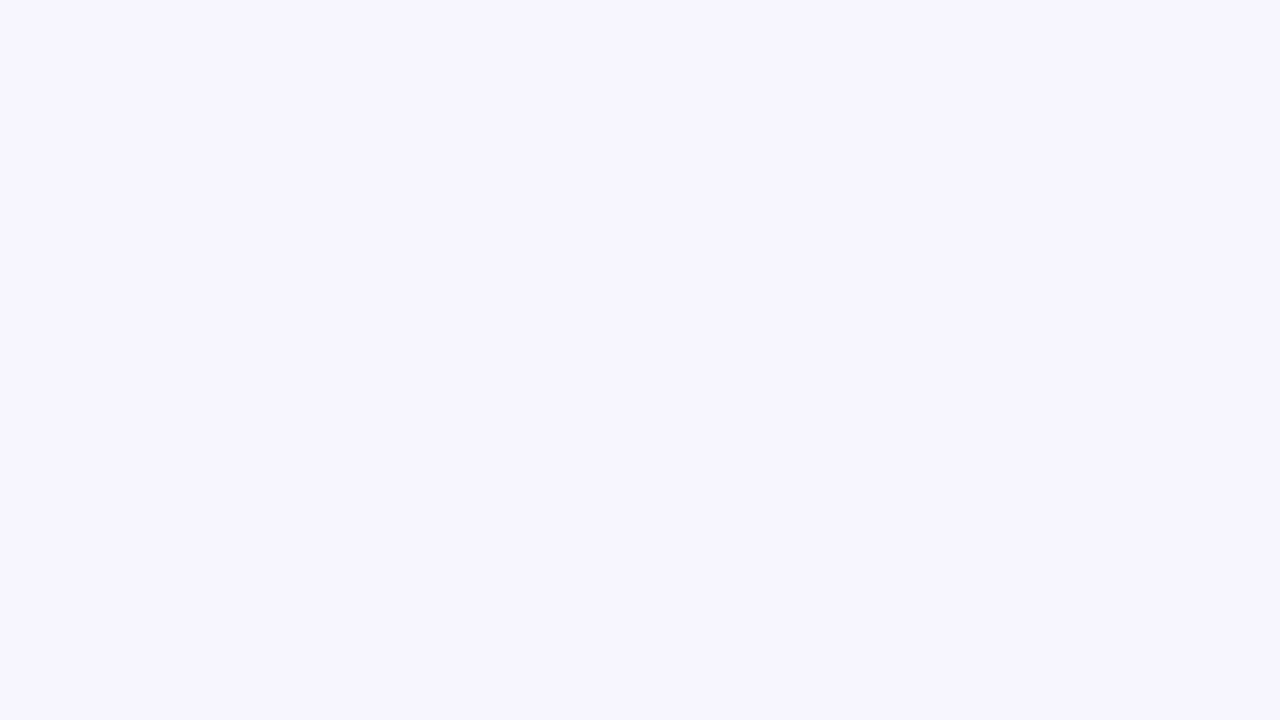

Verified URL matches the expected login page URL
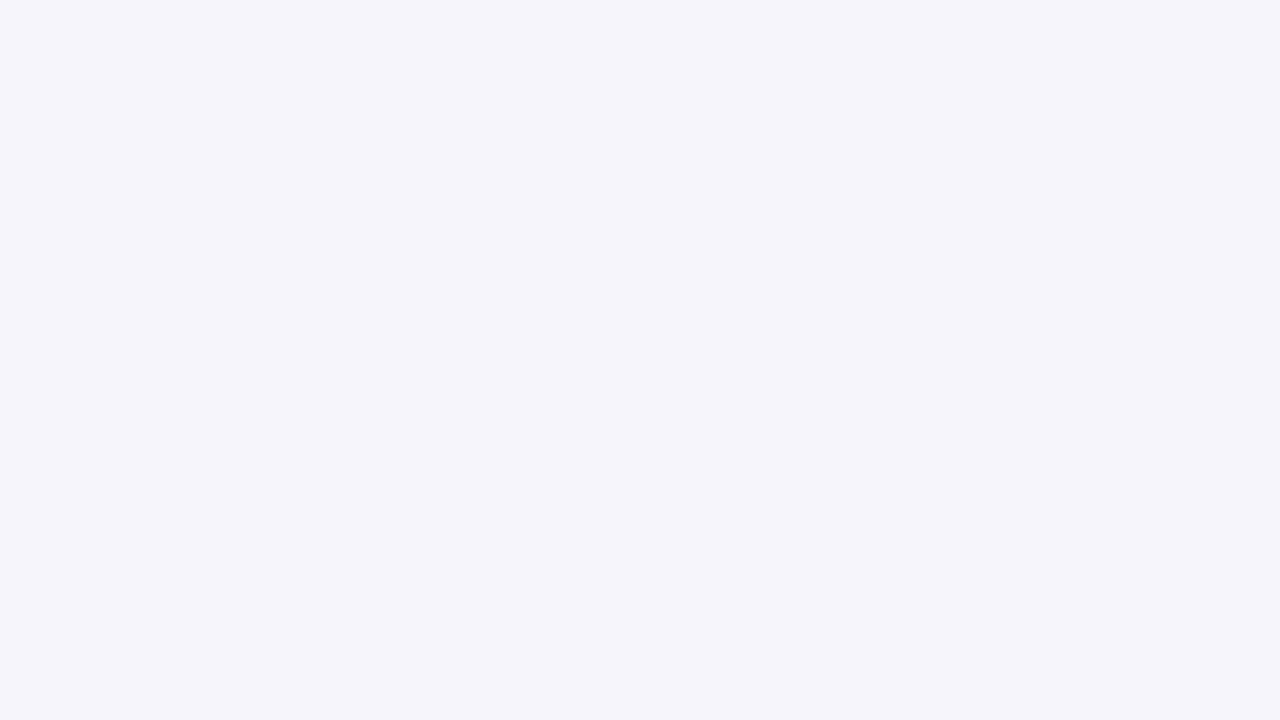

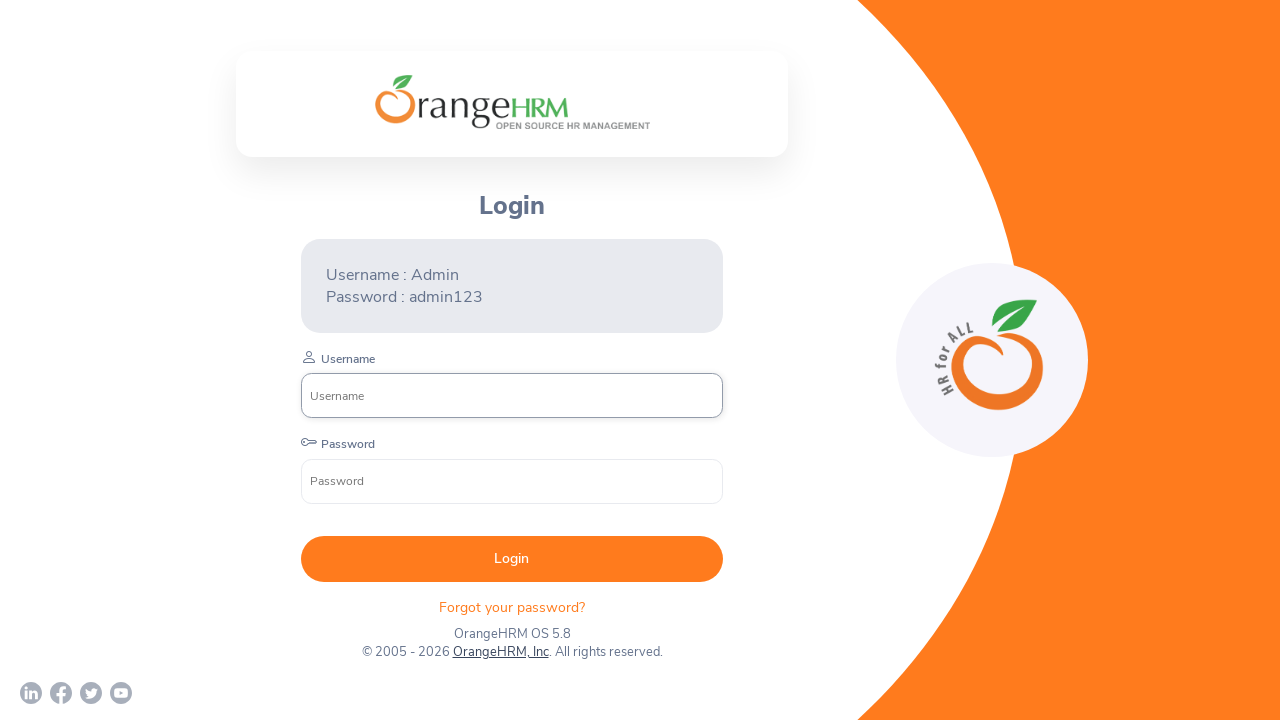